Tests dynamic loading functionality by clicking a Start button and waiting for the loading indicator to disappear before verifying the finish message appears

Starting URL: https://the-internet.herokuapp.com/dynamic_loading/1

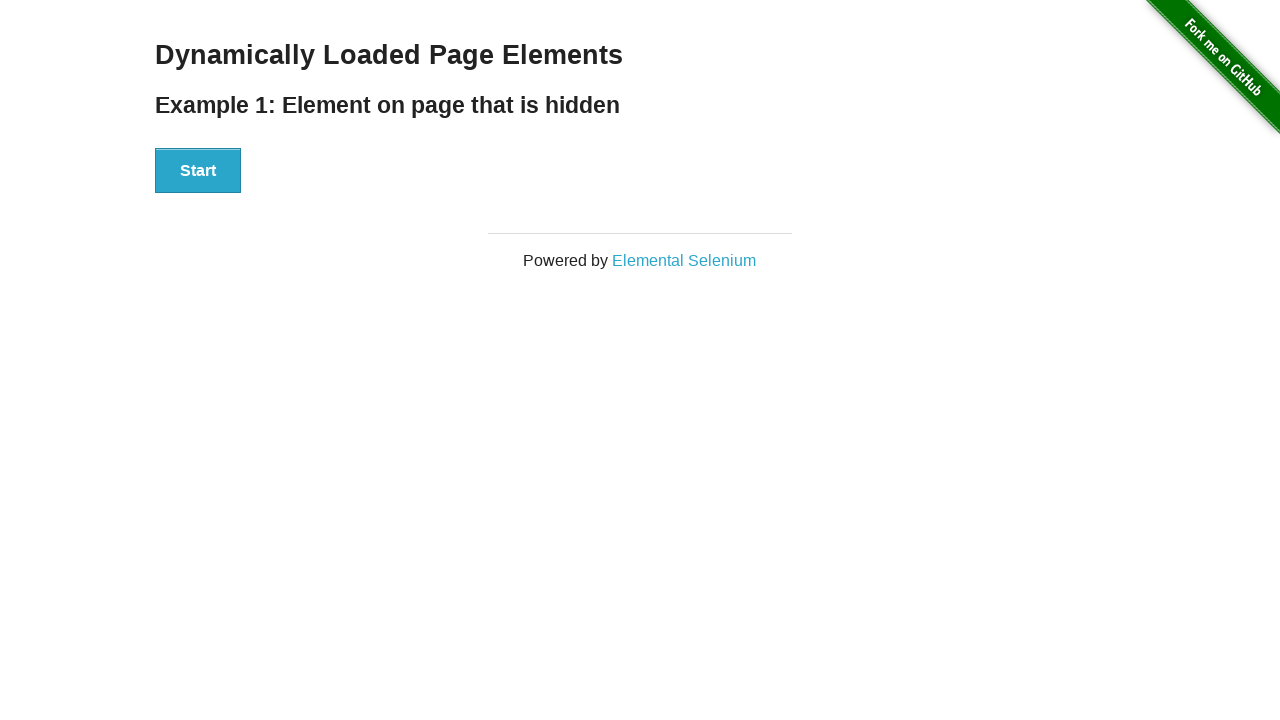

Clicked the Start button to trigger dynamic loading at (198, 171) on xpath=//button[contains(text(),'Start')]
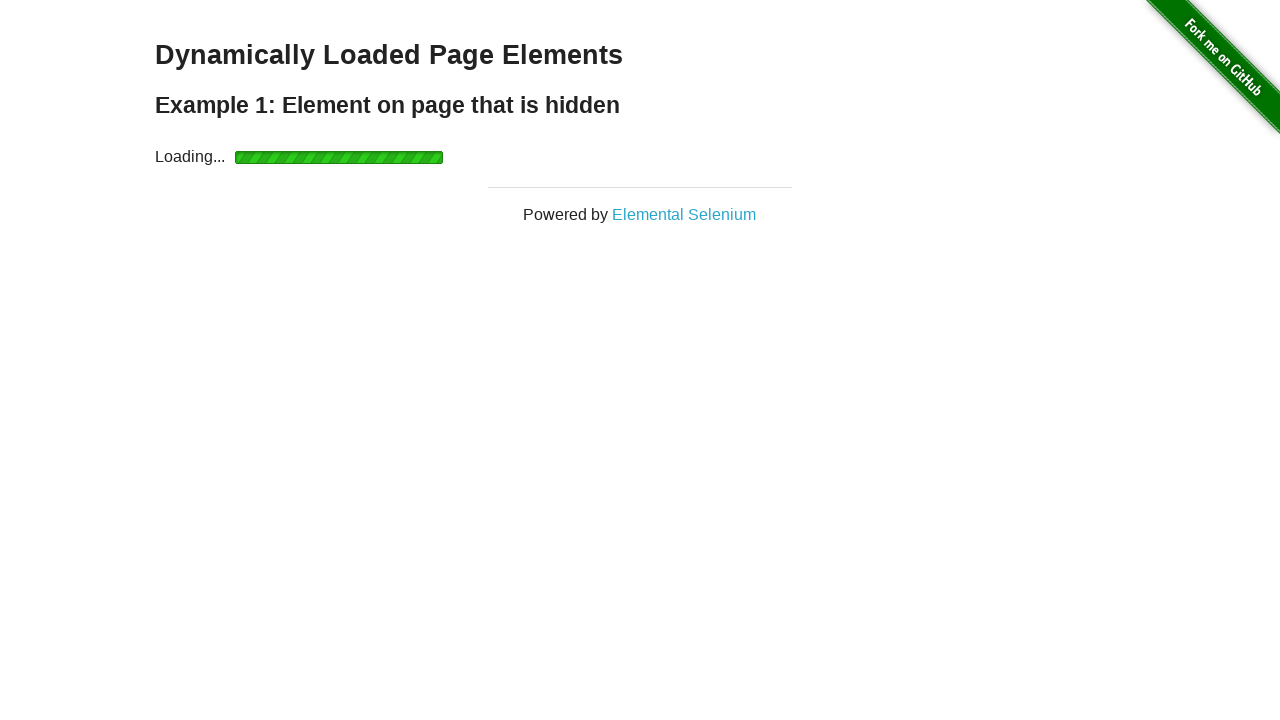

Loading indicator disappeared
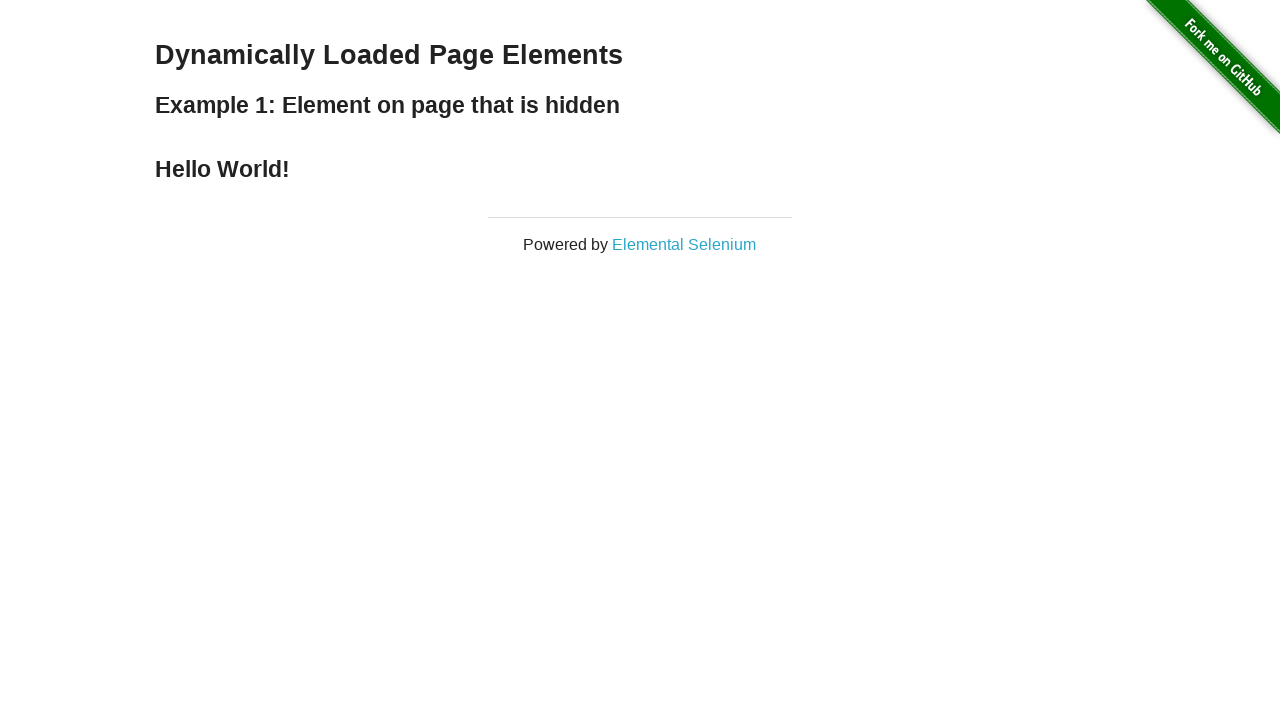

Finish message appeared on the page
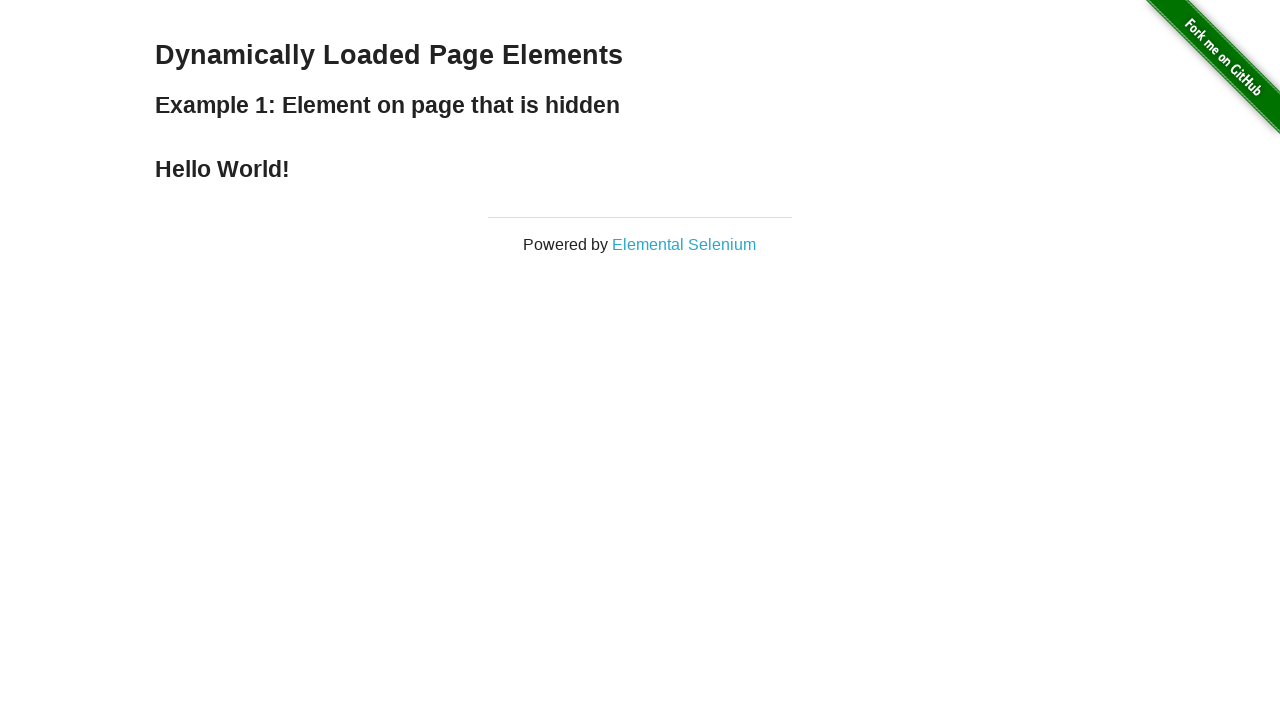

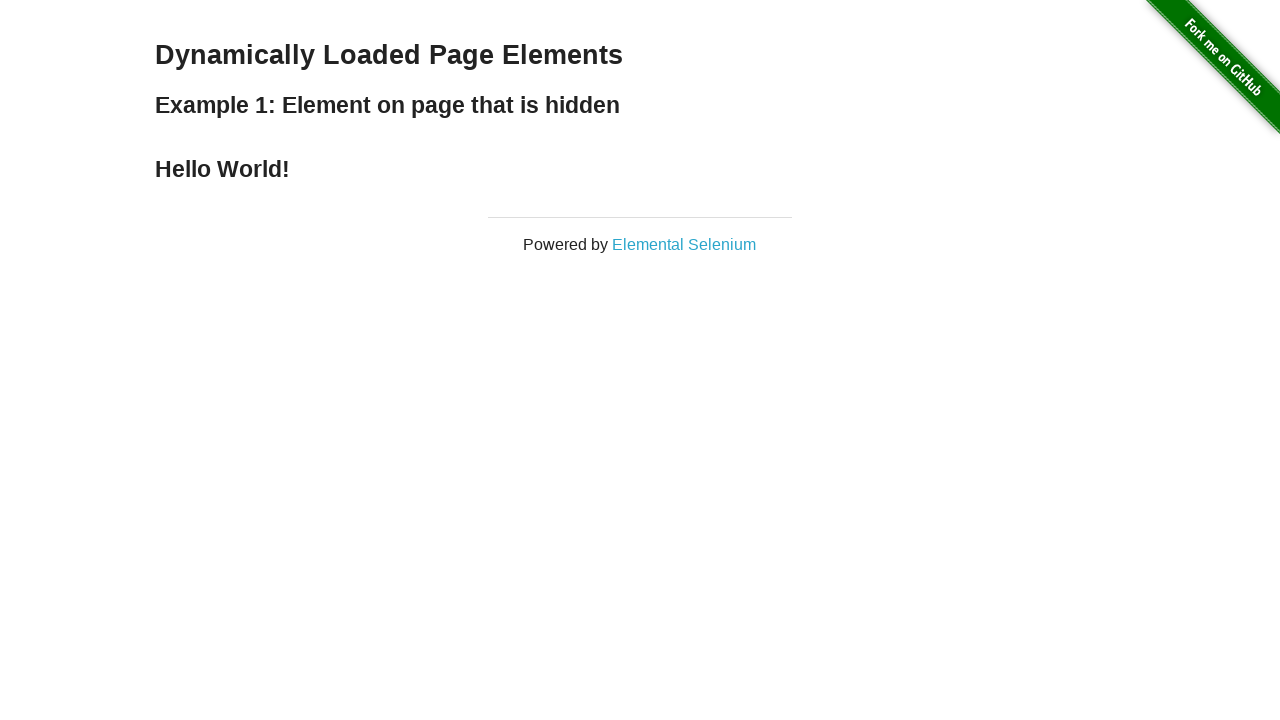